Tests marking individual items as complete by checking the toggle for each item

Starting URL: https://demo.playwright.dev/todomvc

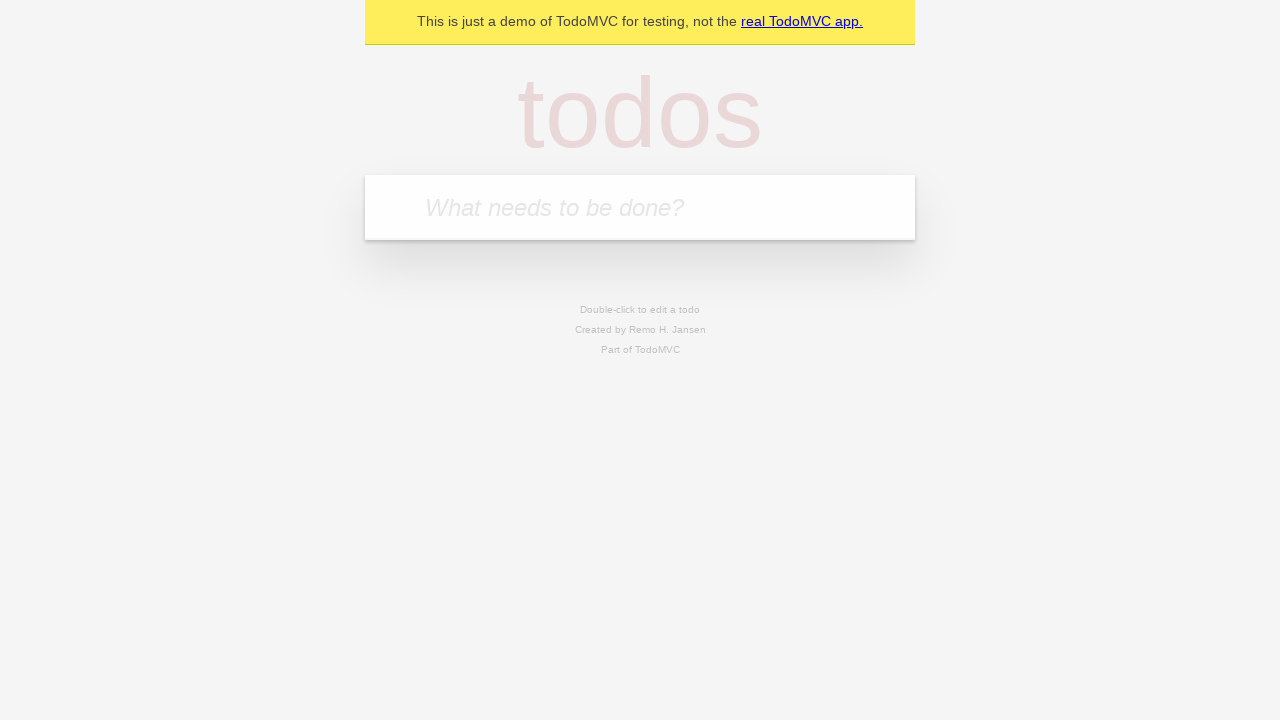

Navigated to TodoMVC demo application
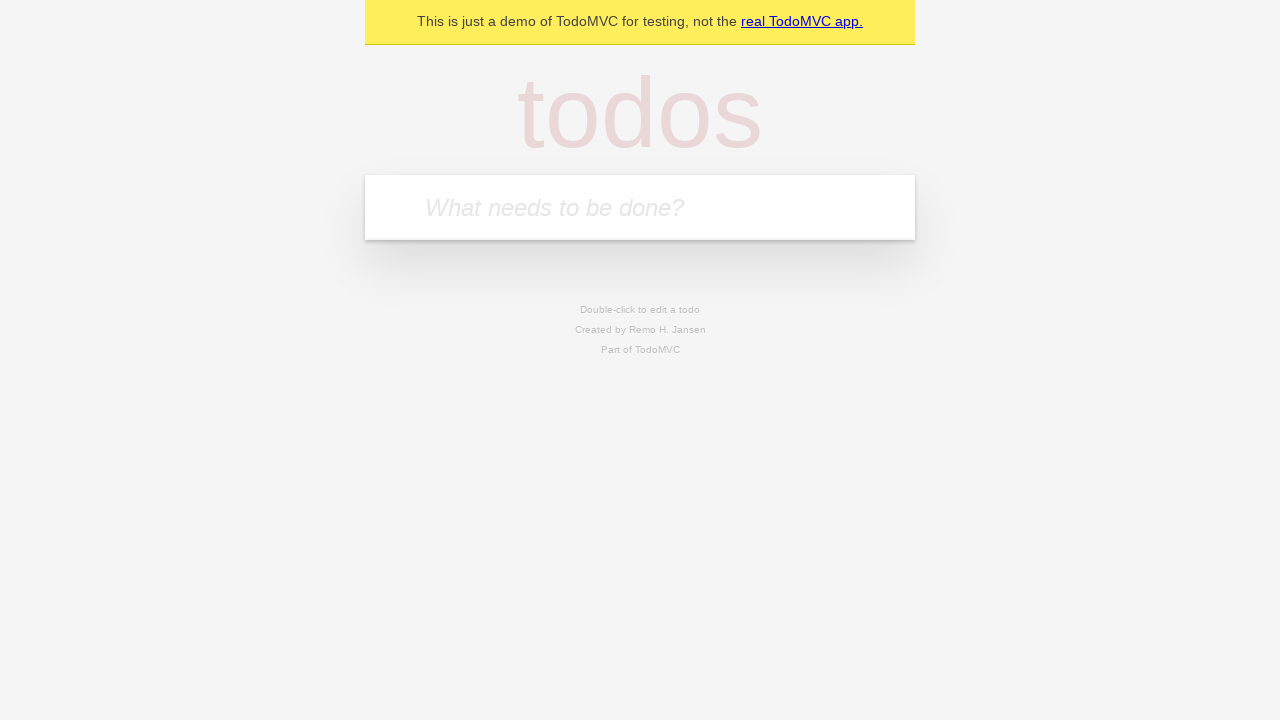

Filled new todo input with 'buy some cheese' on .new-todo
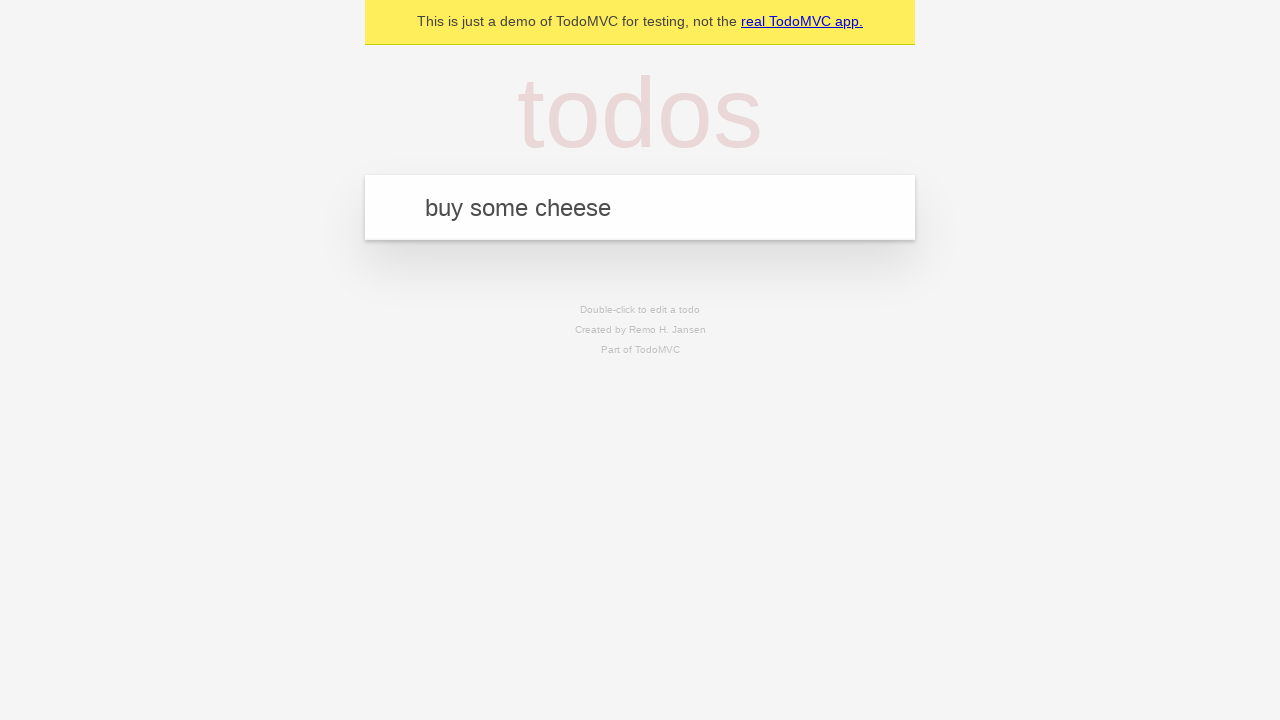

Pressed Enter to create first todo item on .new-todo
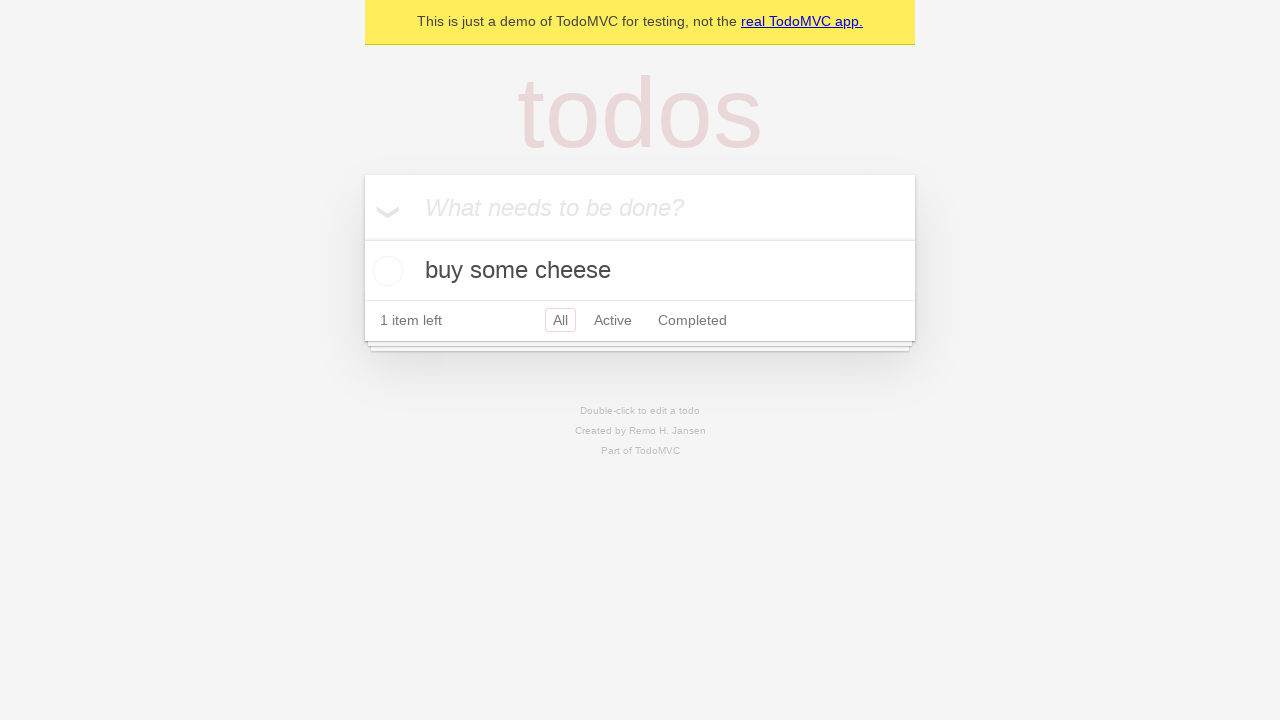

Filled new todo input with 'feed the cat' on .new-todo
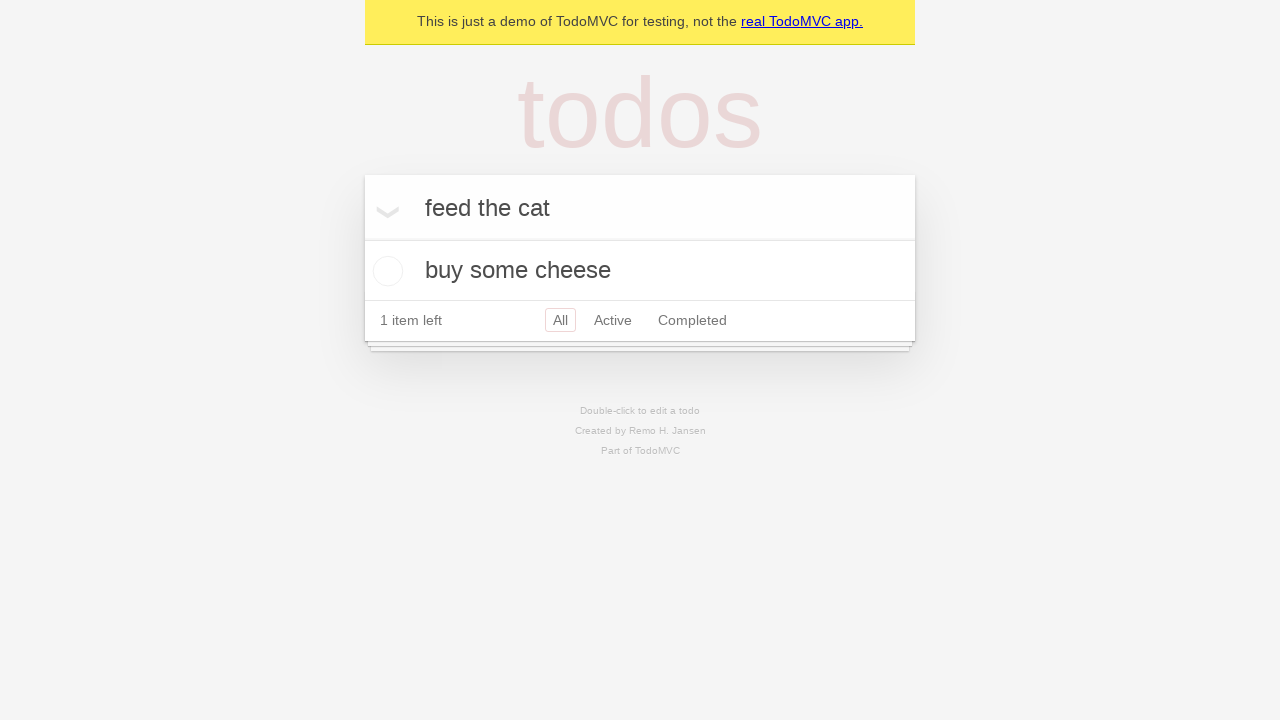

Pressed Enter to create second todo item on .new-todo
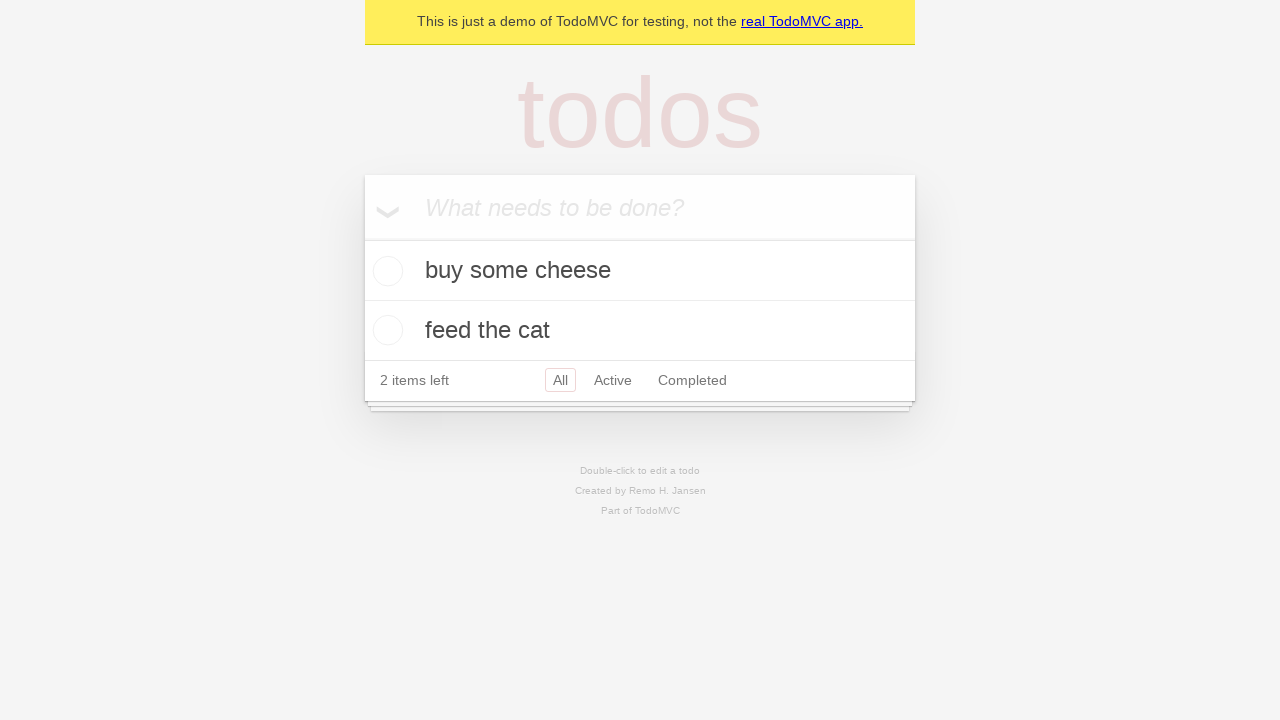

Located first todo item
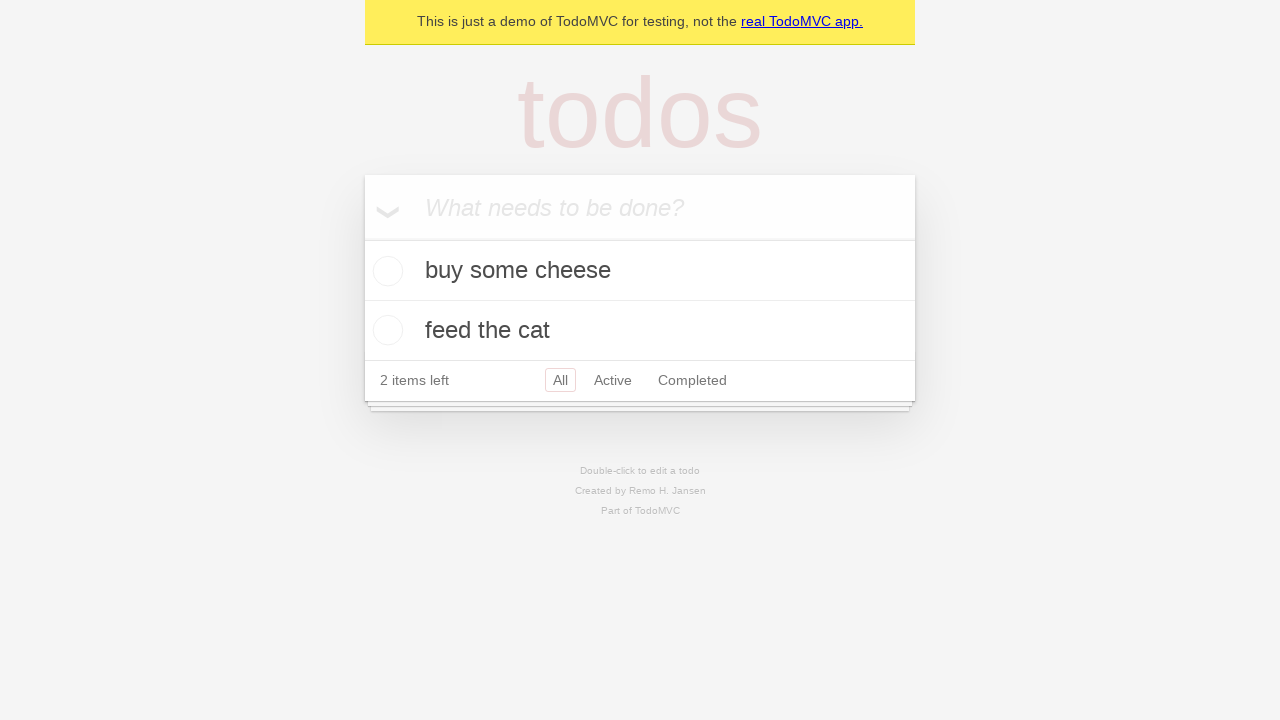

Marked first todo item as complete by checking toggle at (385, 271) on .todo-list li >> nth=0 >> .toggle
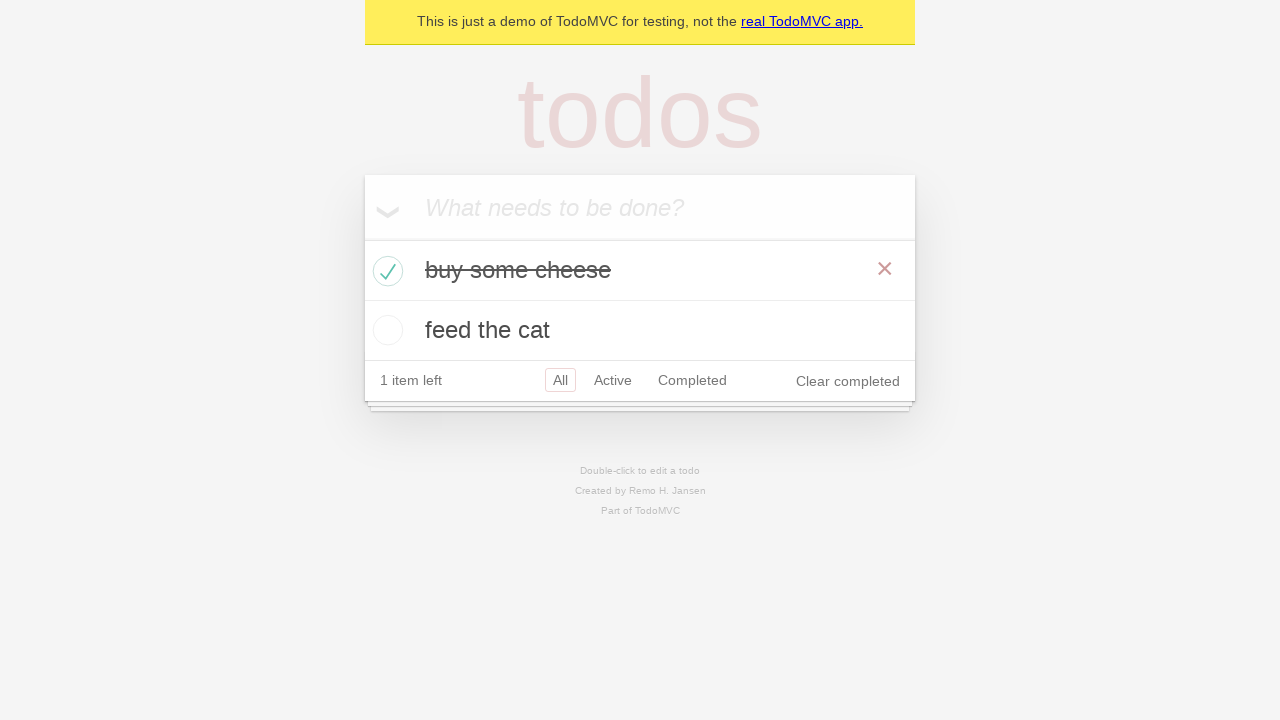

Located second todo item
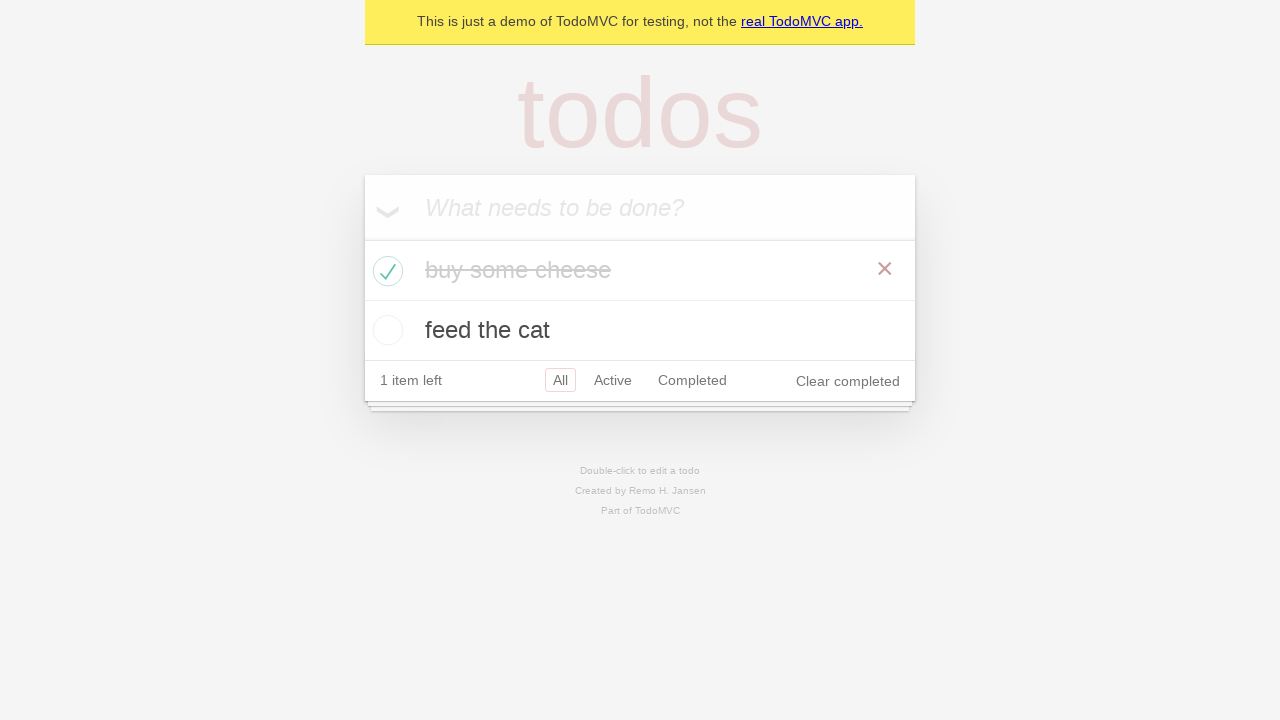

Marked second todo item as complete by checking toggle at (385, 330) on .todo-list li >> nth=1 >> .toggle
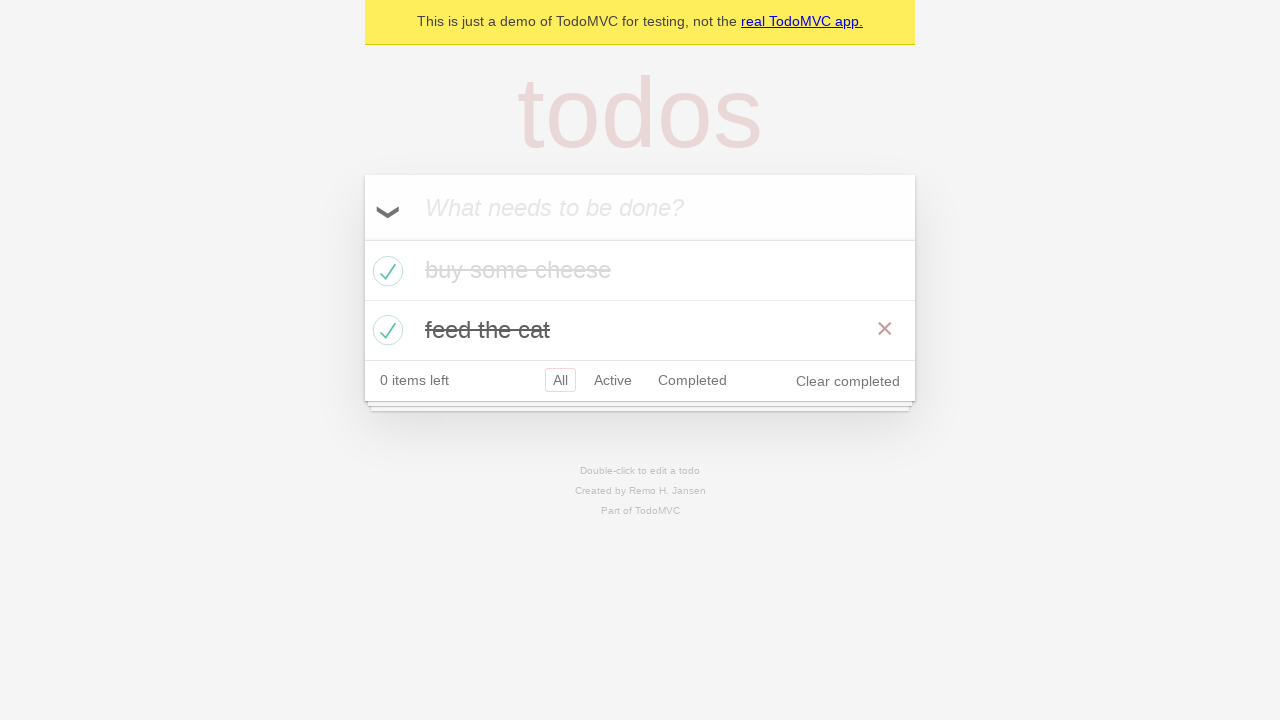

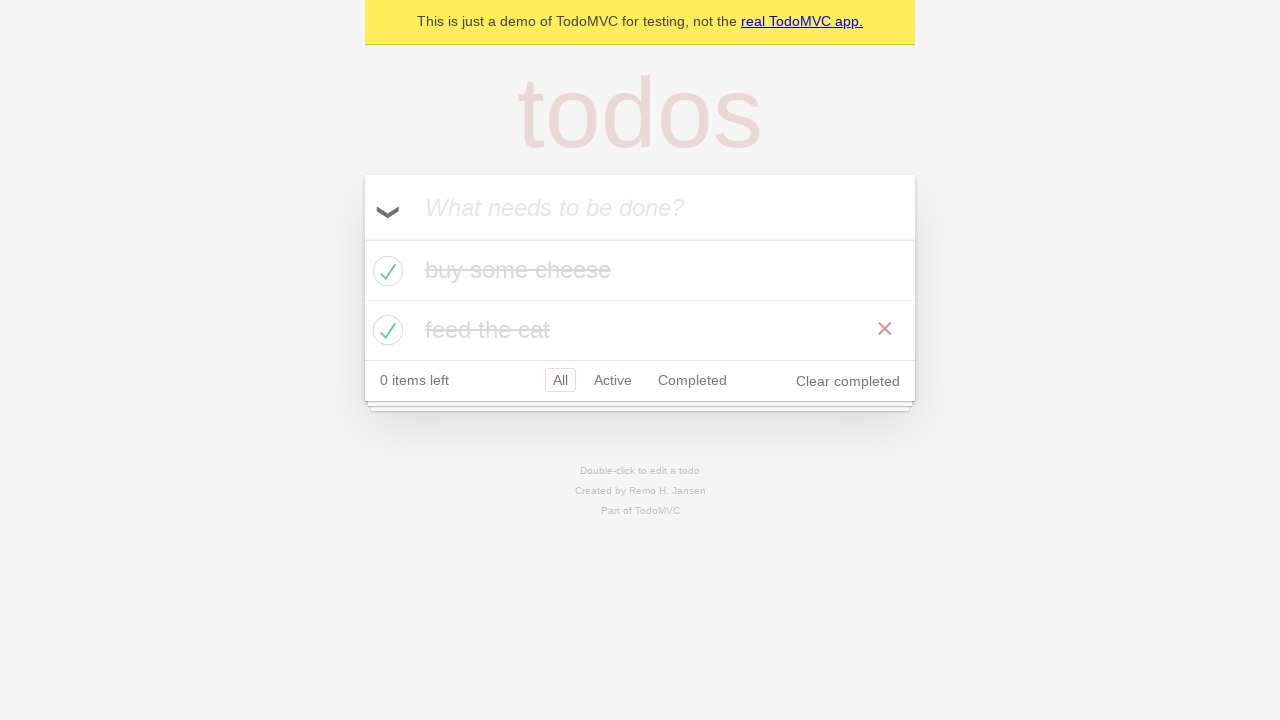